Tests the Text Box form by clicking on Text Box menu item, filling in name and email fields, and submitting the form

Starting URL: https://demoqa.com/elements

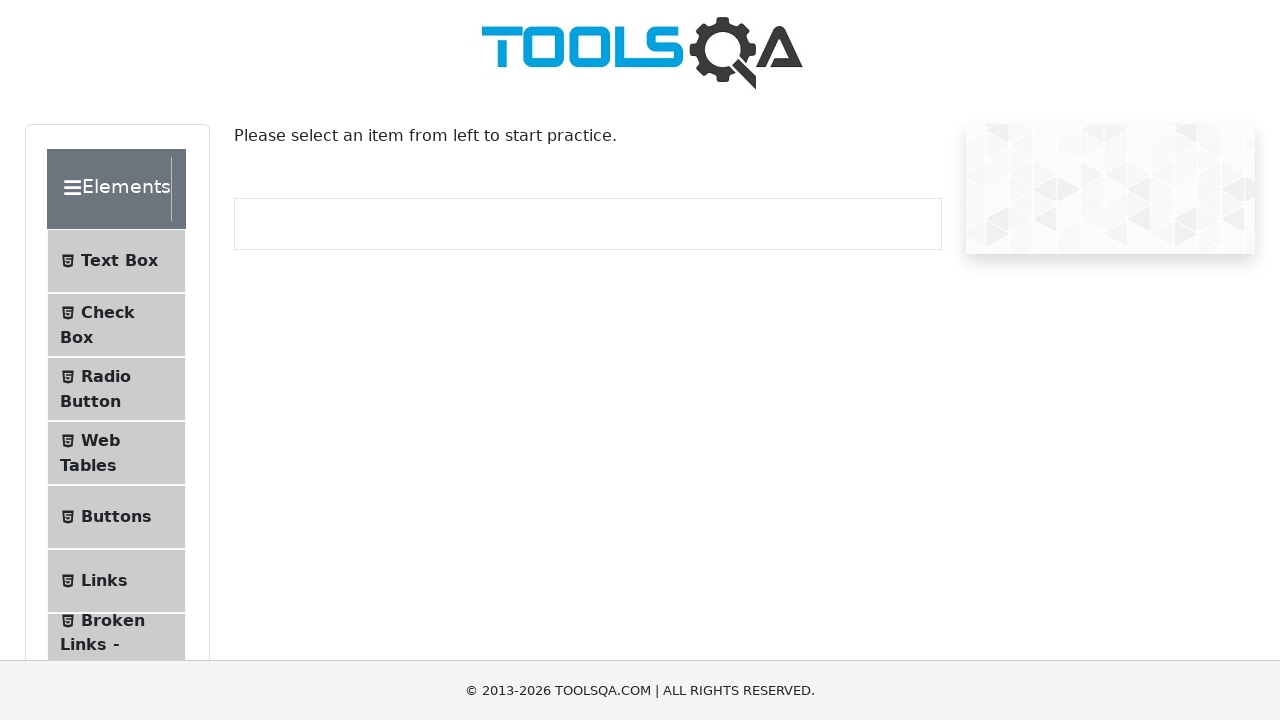

Navigated to DemoQA Elements page
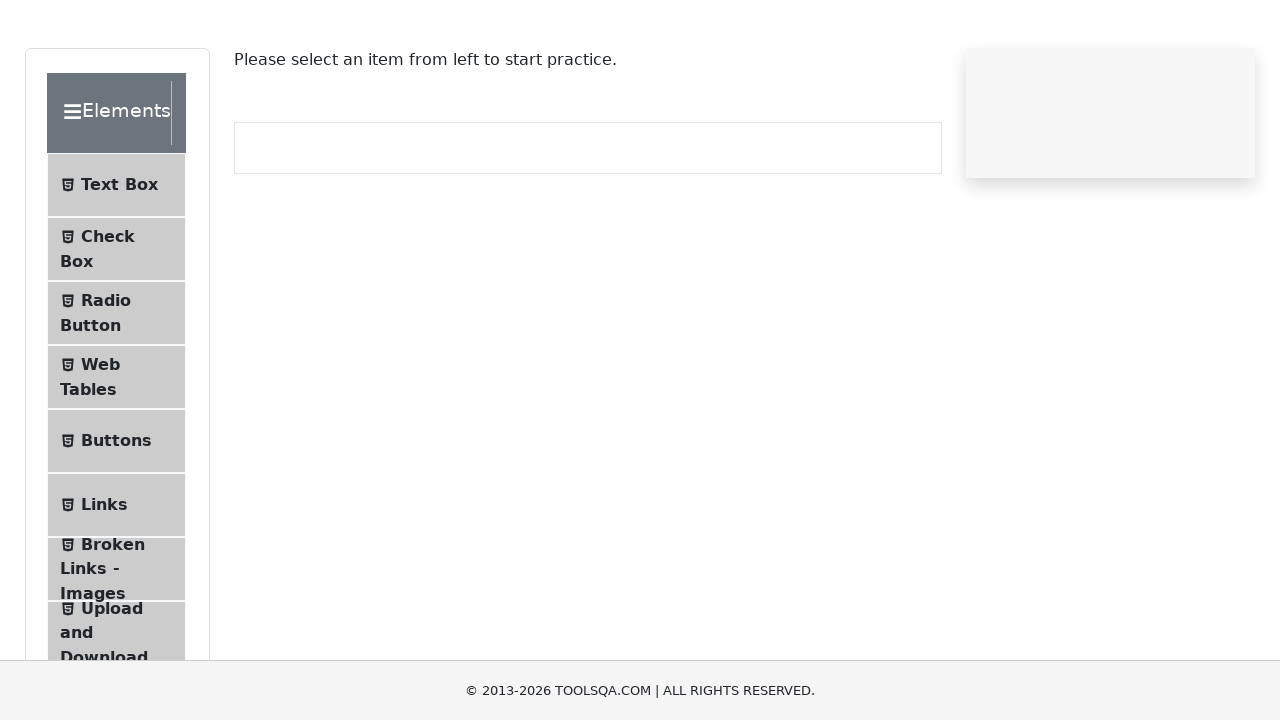

Clicked on Text Box menu item at (119, 261) on xpath=//span[contains(text(),'Text Box')]
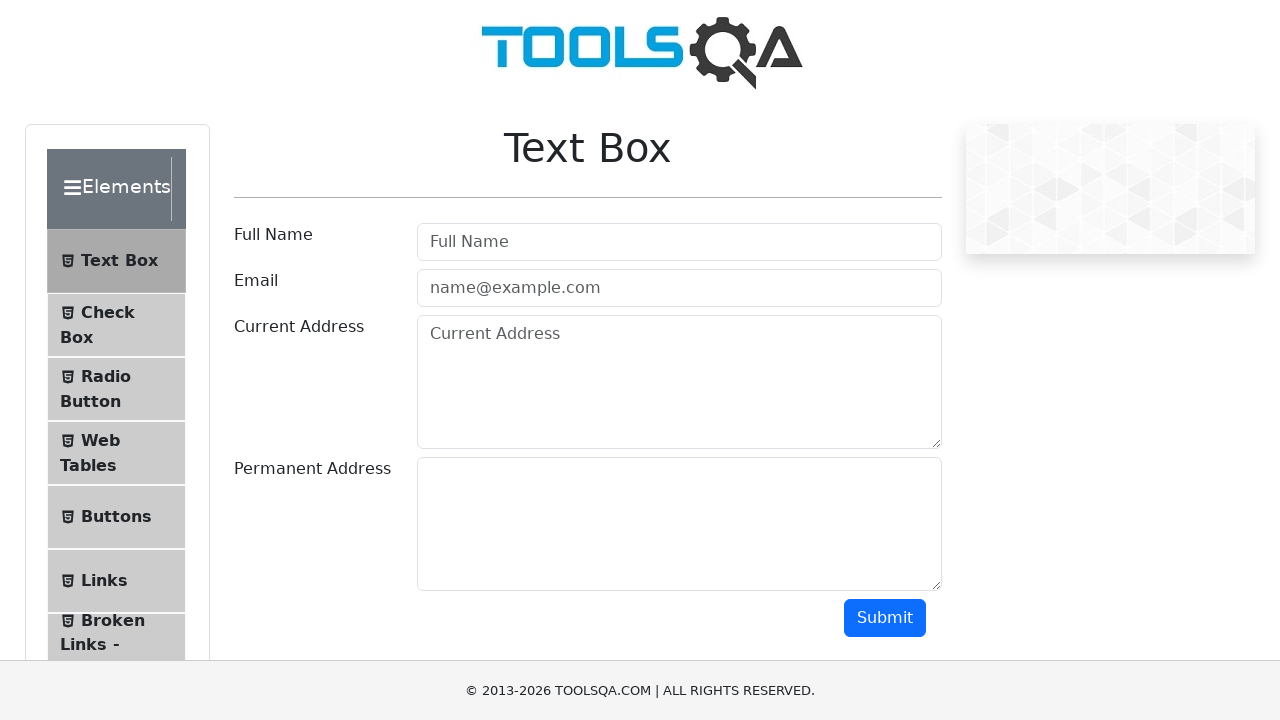

Clicked on full name field at (679, 242) on #userName
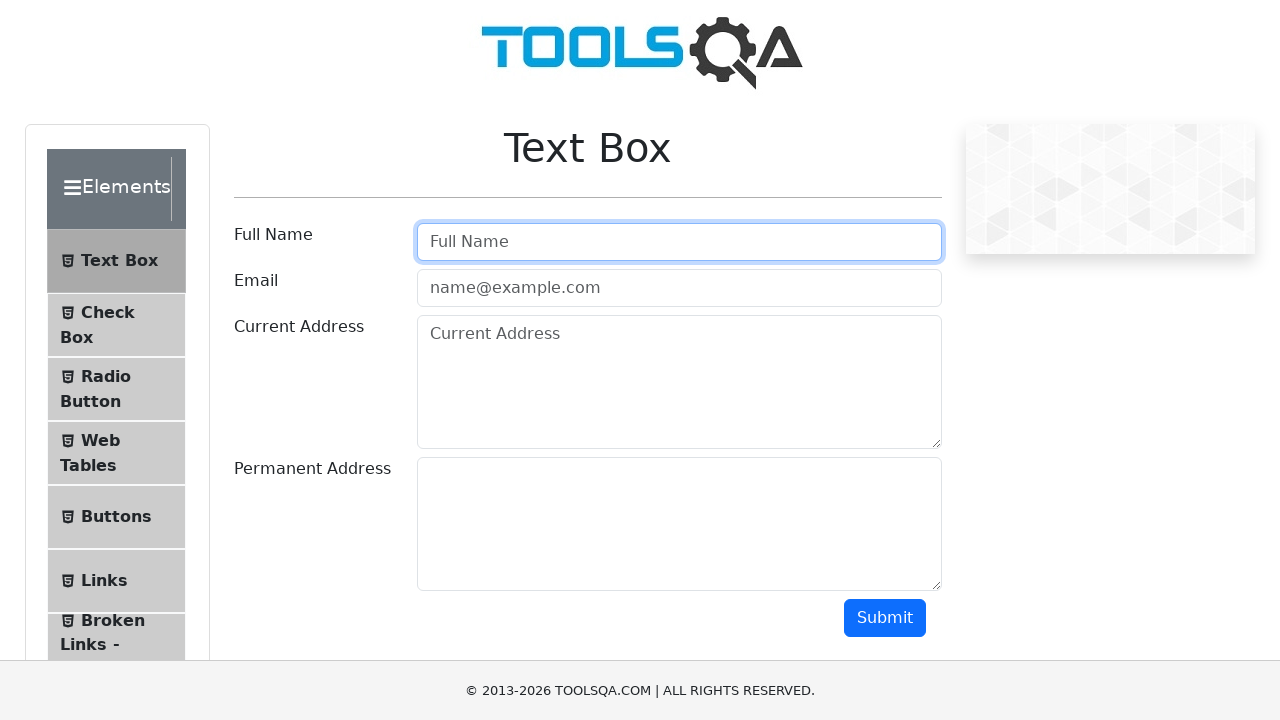

Filled full name field with 'Adam Adams' on #userName
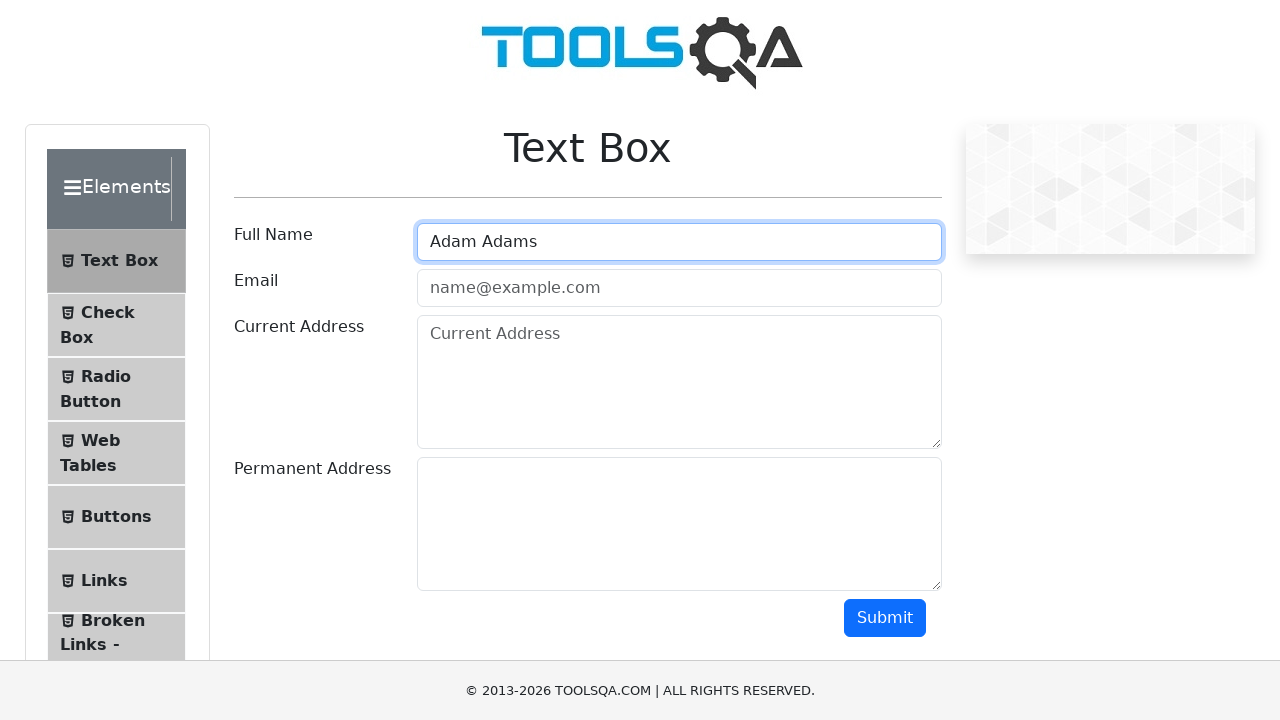

Clicked on email field at (679, 288) on #userEmail
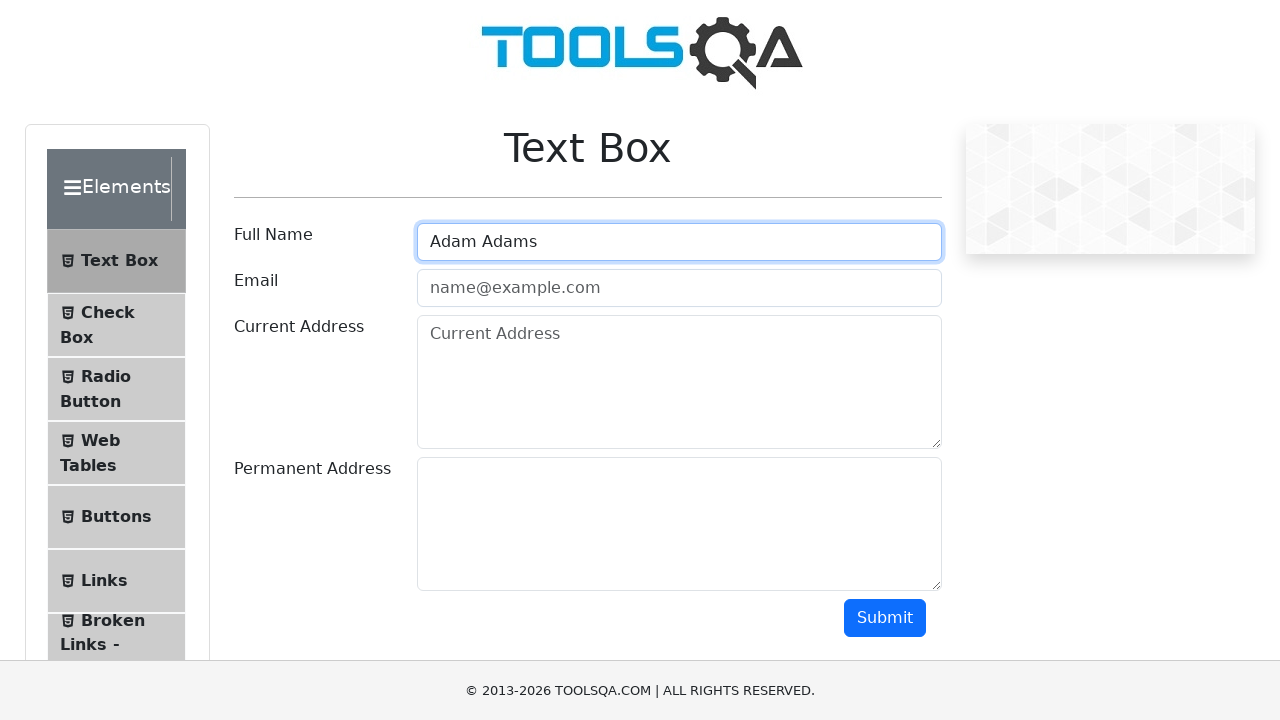

Filled email field with 'adam@gmail.com' on #userEmail
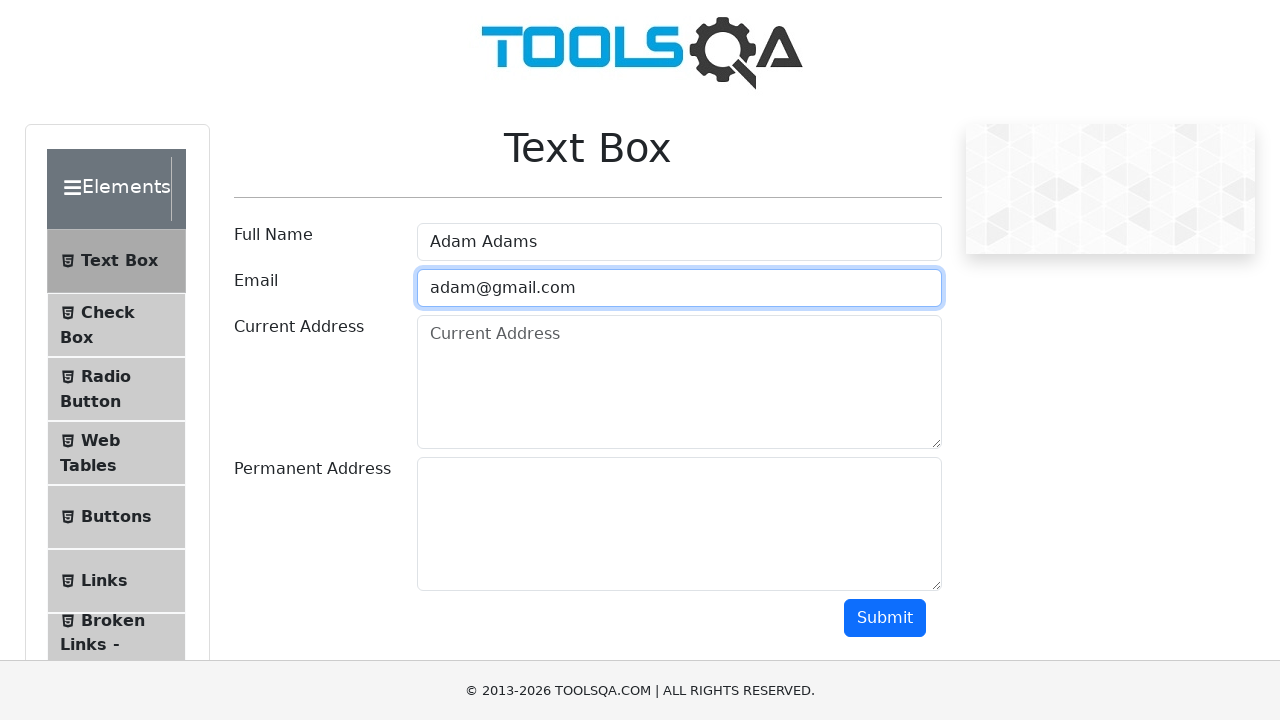

Clicked submit button to submit the form at (885, 618) on #submit
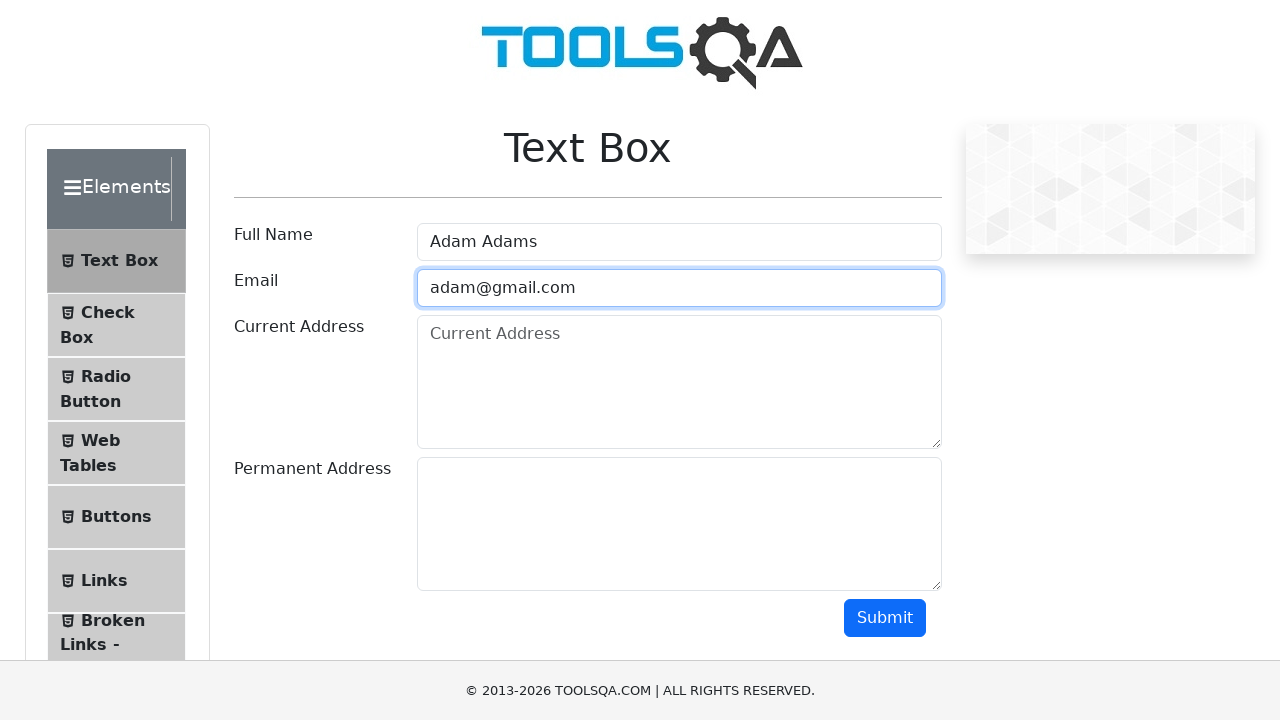

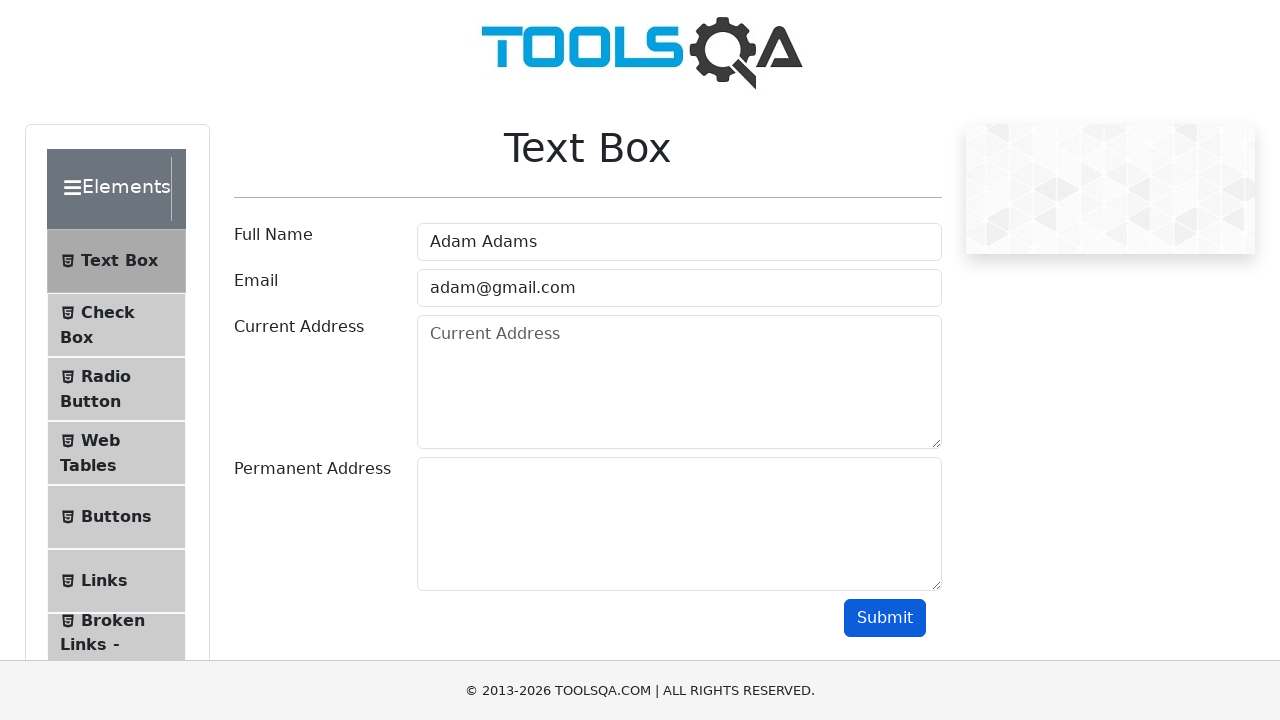